Navigates to SeleniumBase demo page and waits for the h2 heading element to be visible. The original test also included console log recording which is framework-specific and cannot be directly translated.

Starting URL: https://seleniumbase.io/demo_page

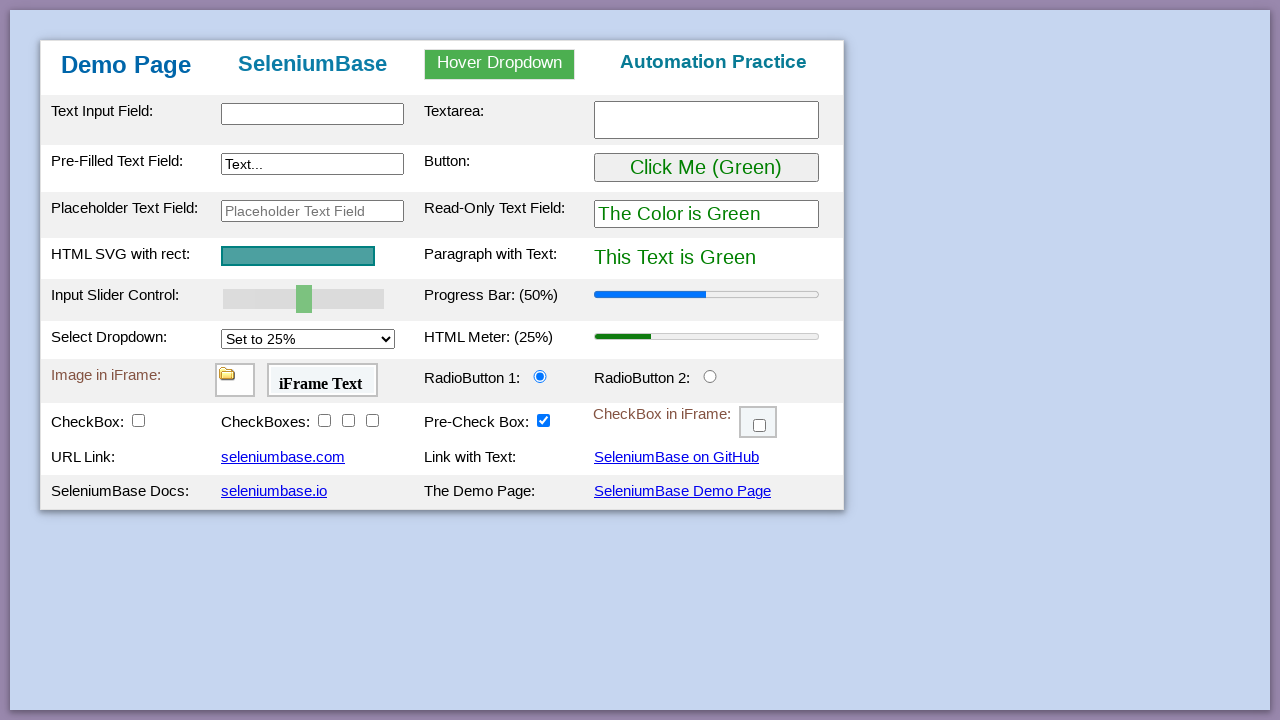

Navigated to SeleniumBase demo page
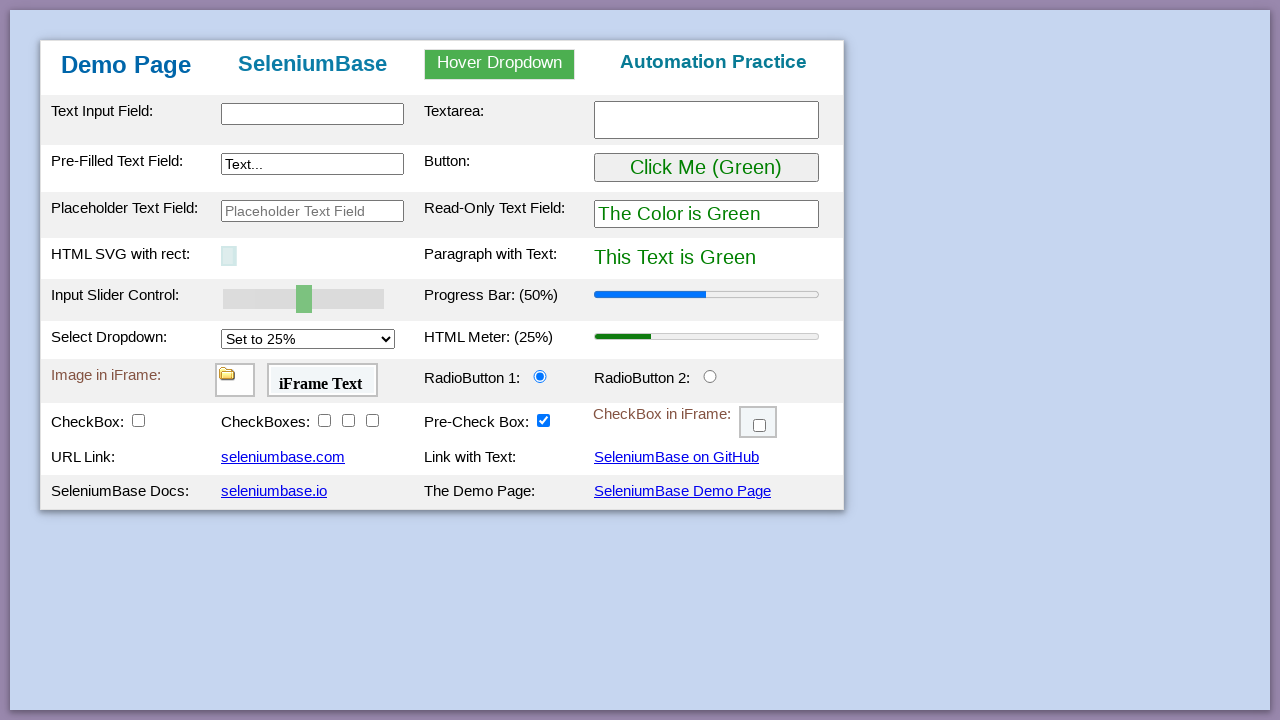

H2 heading element became visible
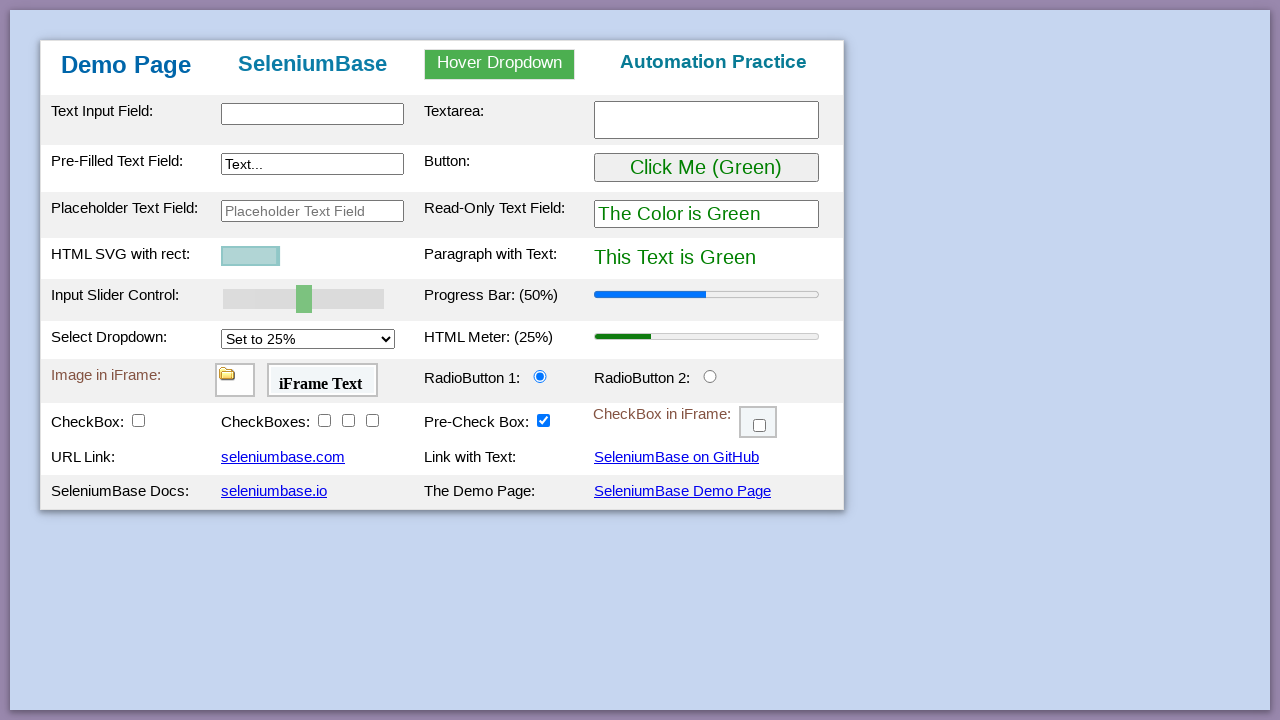

Retrieved text content from h2 element
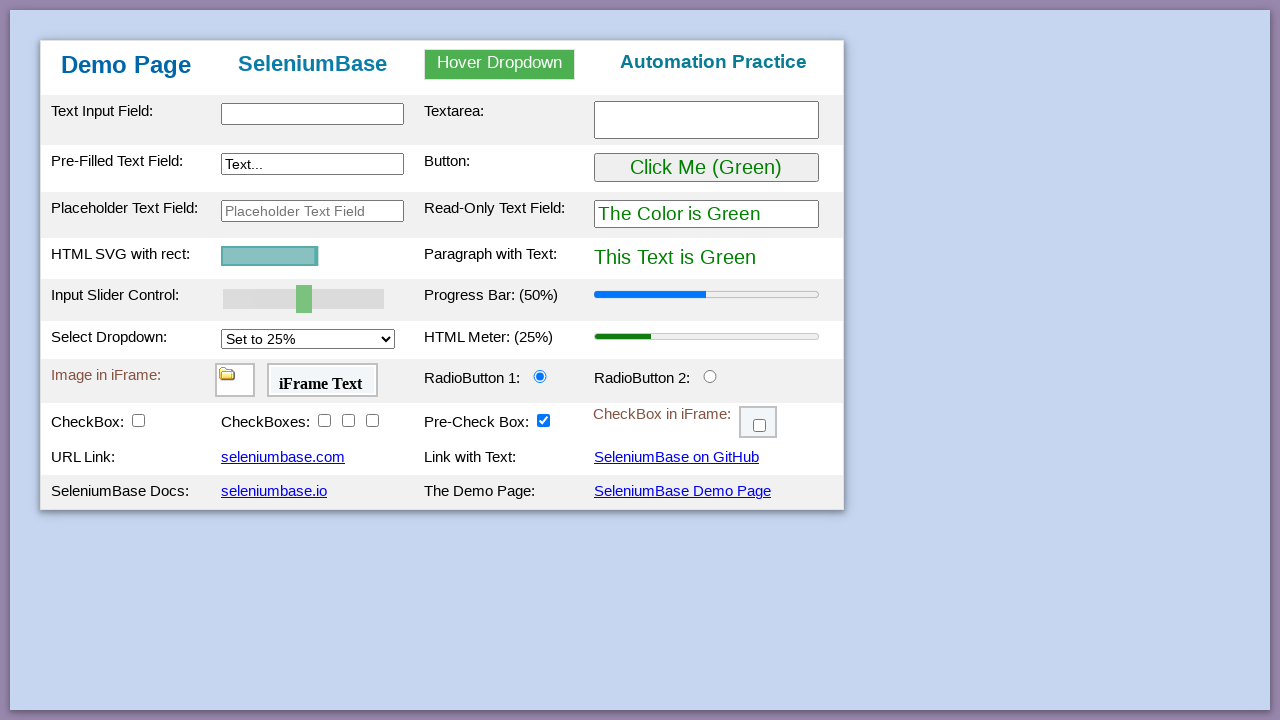

Verified h2 text contains 'SeleniumBase'
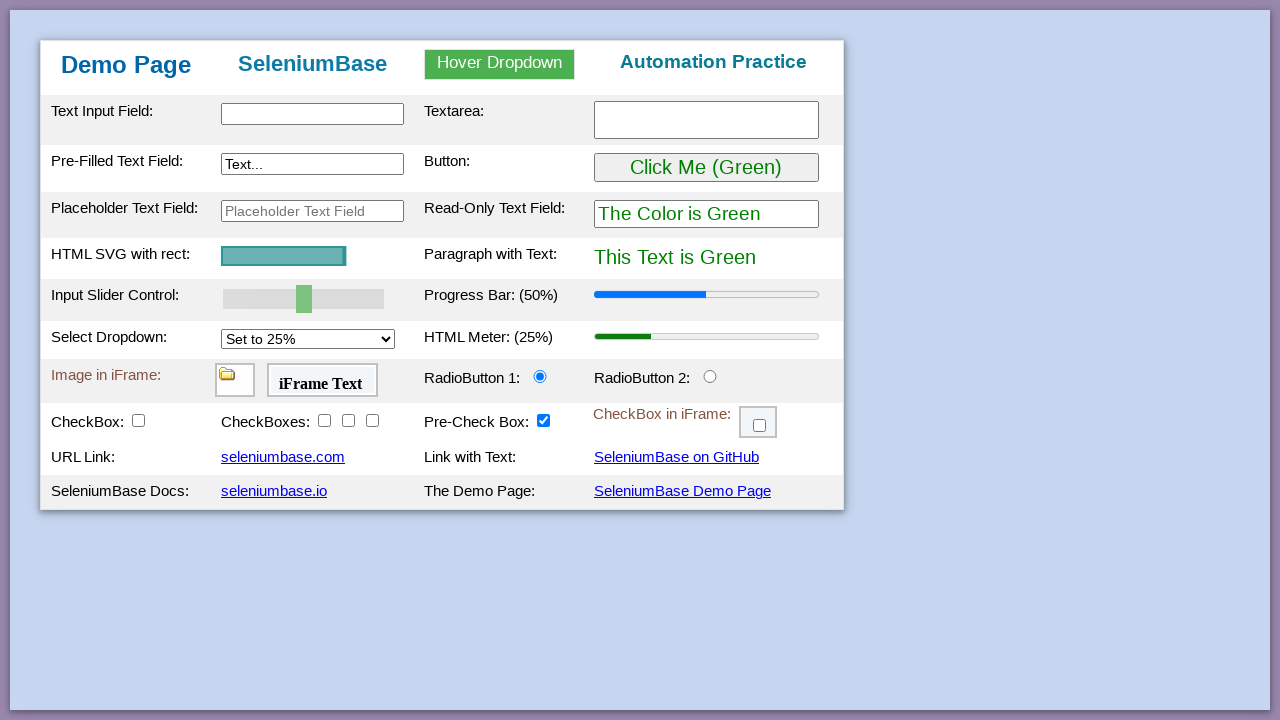

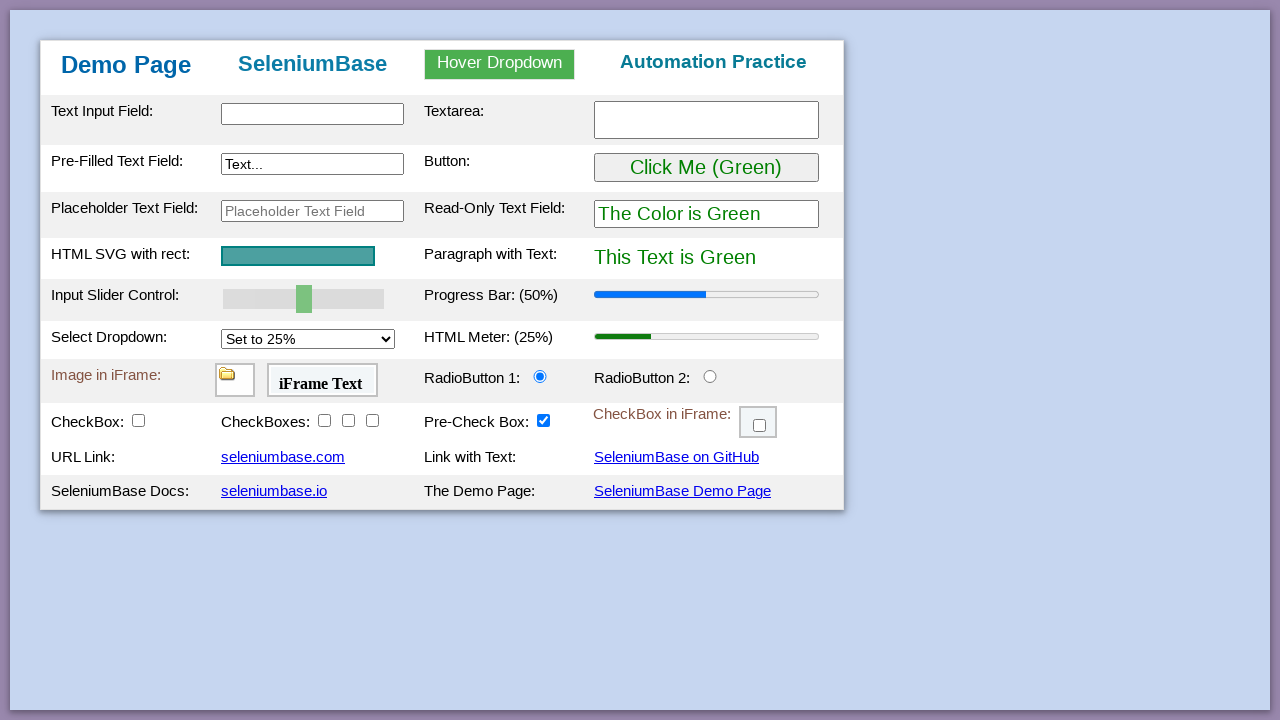